Tests registration form on registration1.html by filling in first name, last name, and email fields, then submitting the form and verifying the success message.

Starting URL: http://suninjuly.github.io/registration1.html

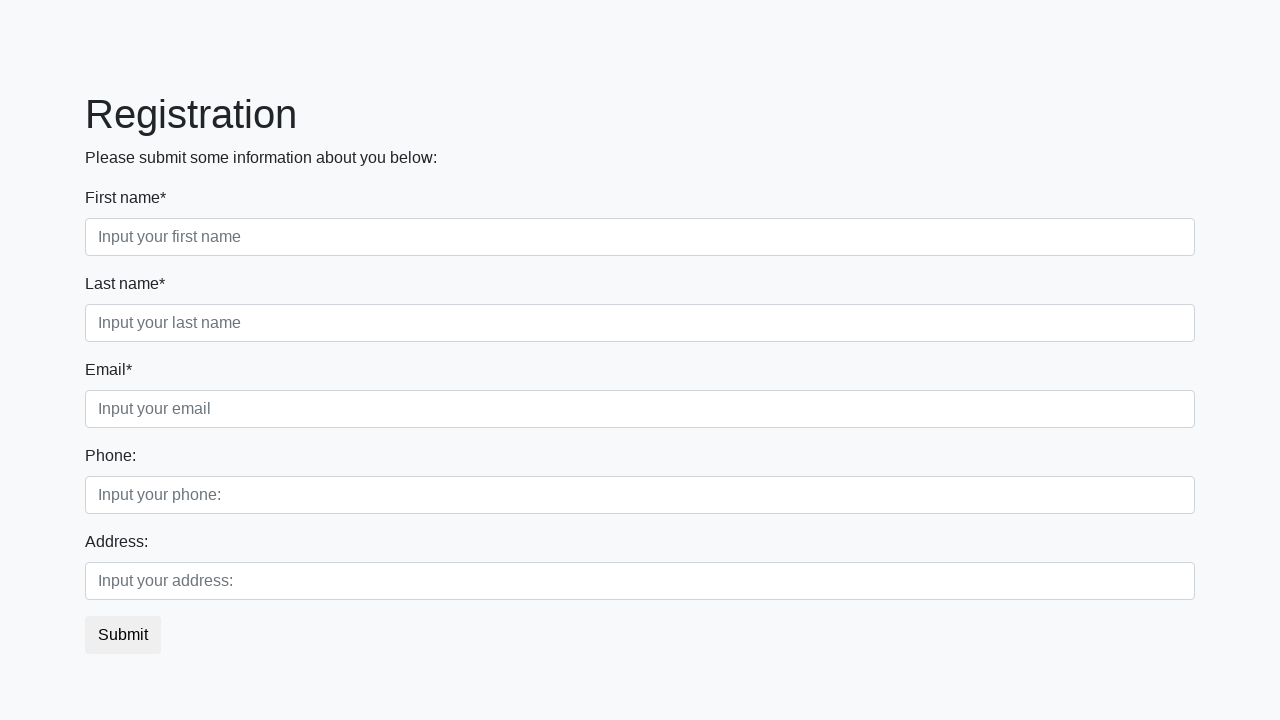

Filled first name field with 'Ivan' on input[placeholder='Input your first name']
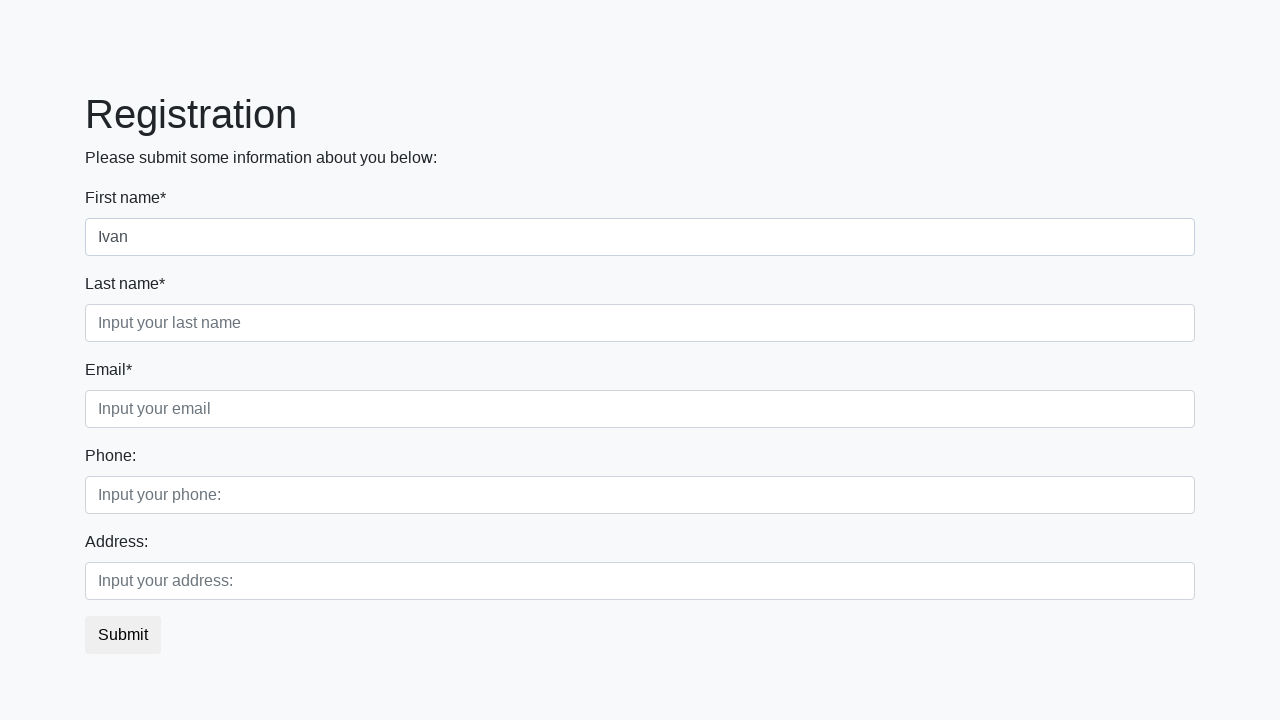

Filled last name field with 'Petrov' on input[placeholder='Input your last name']
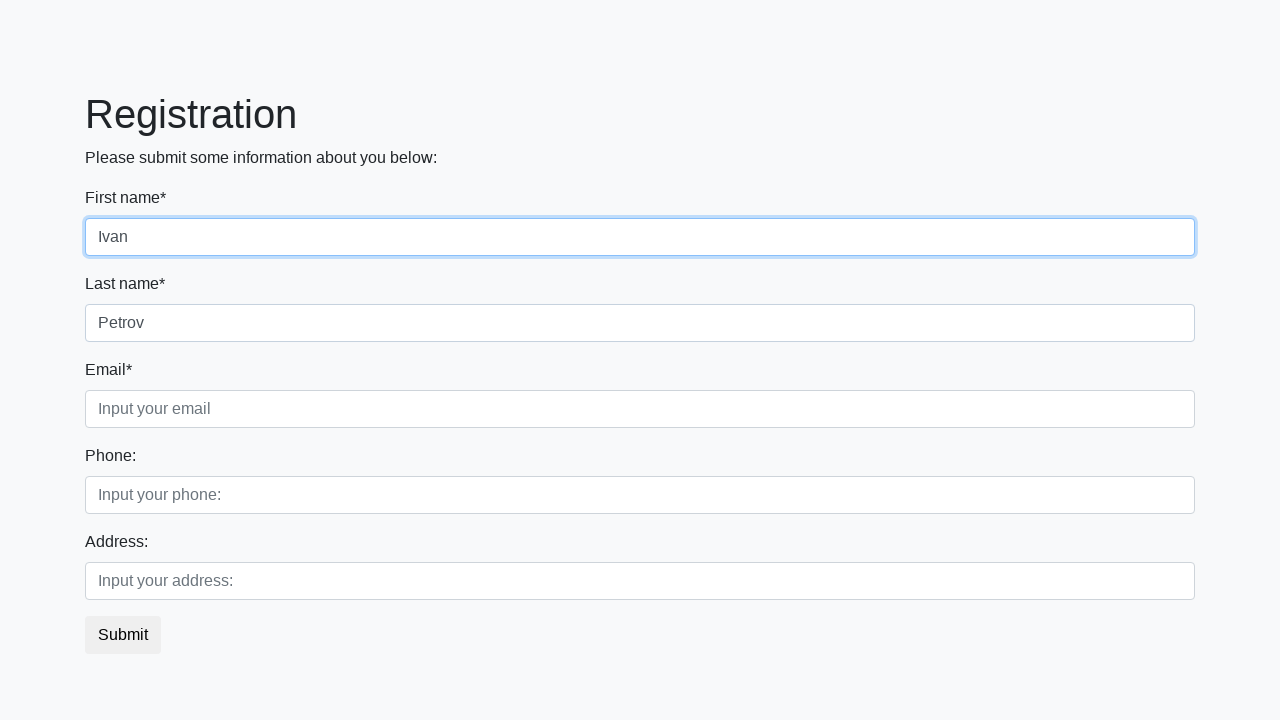

Filled email field with '123@example.com' on input[placeholder='Input your email']
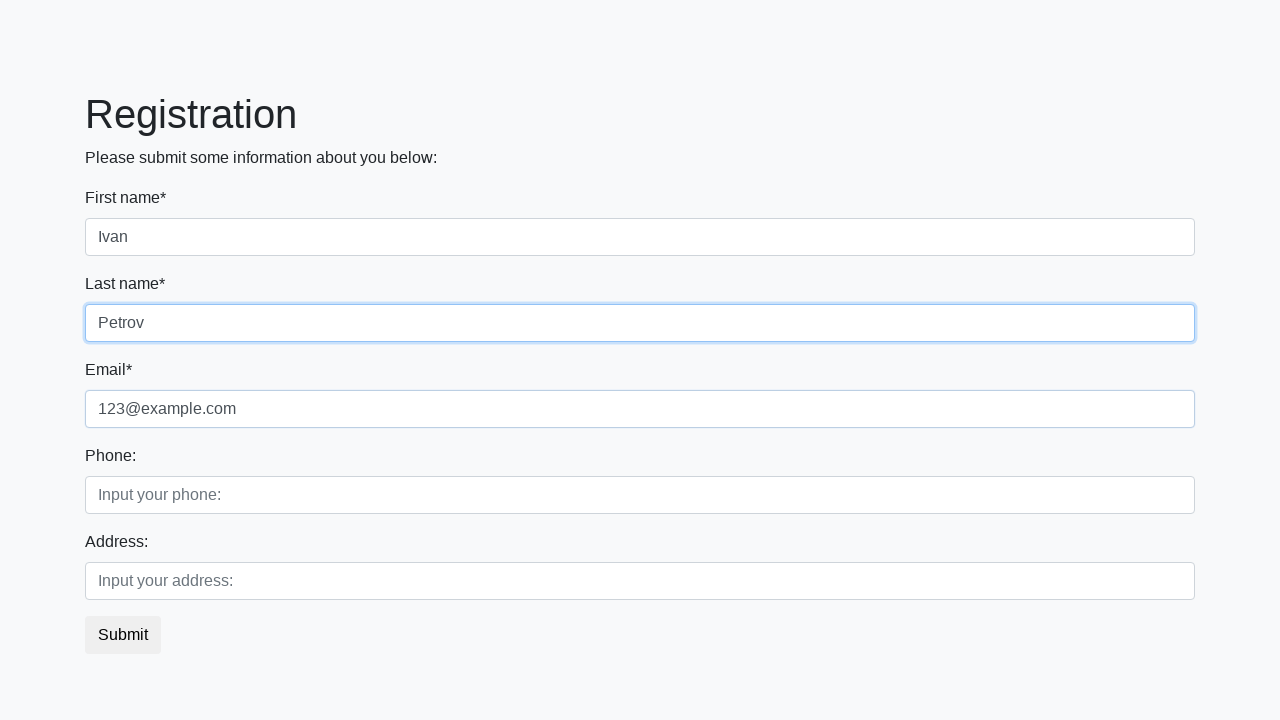

Clicked submit button to register at (123, 635) on button.btn
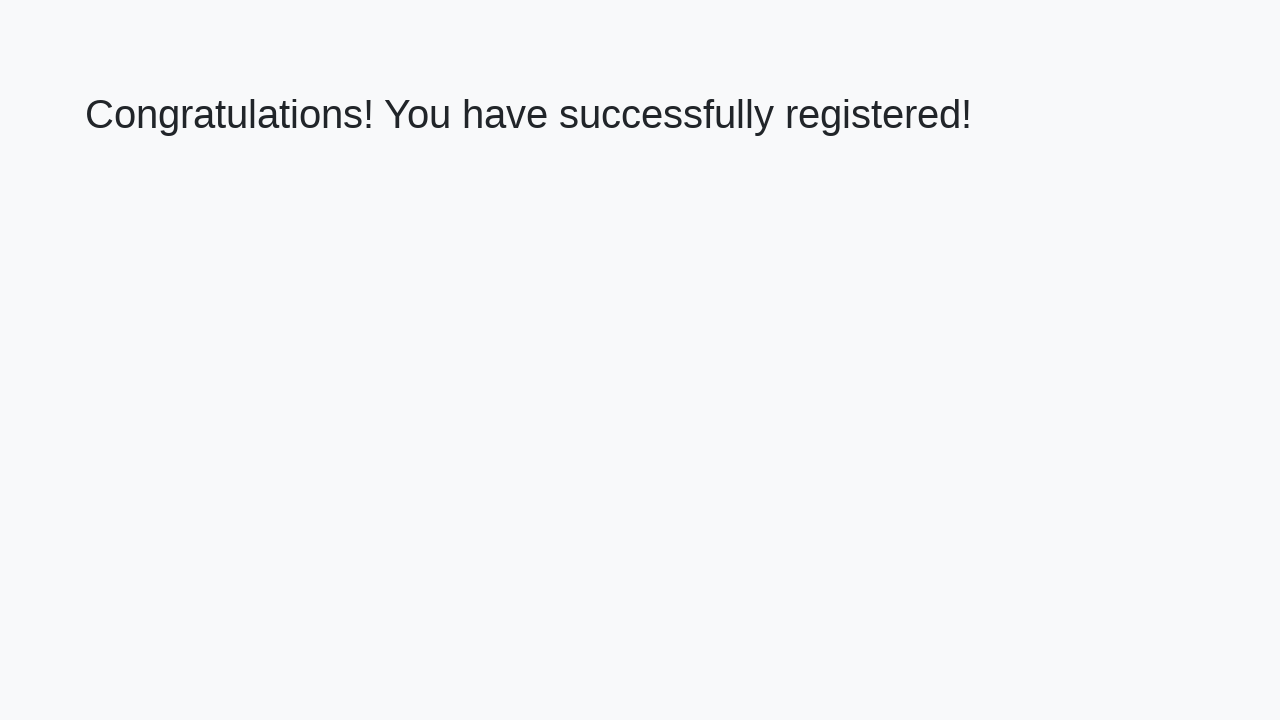

Success heading element loaded
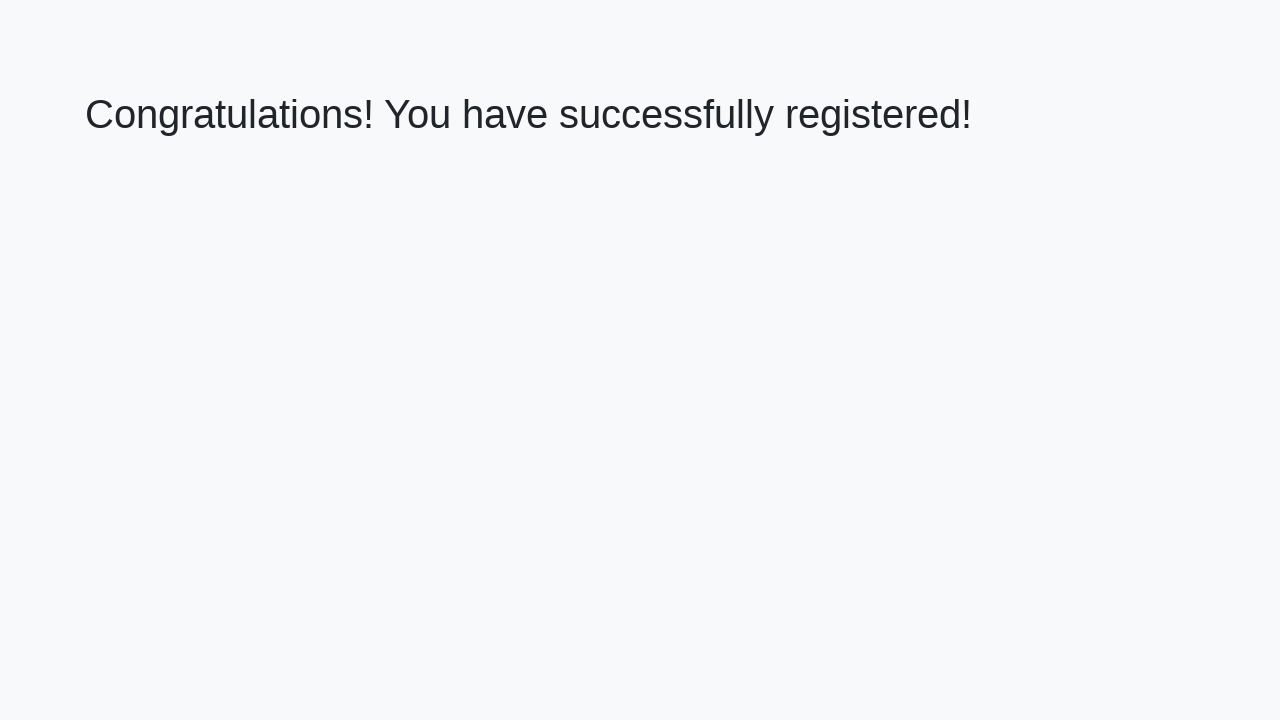

Retrieved success message text
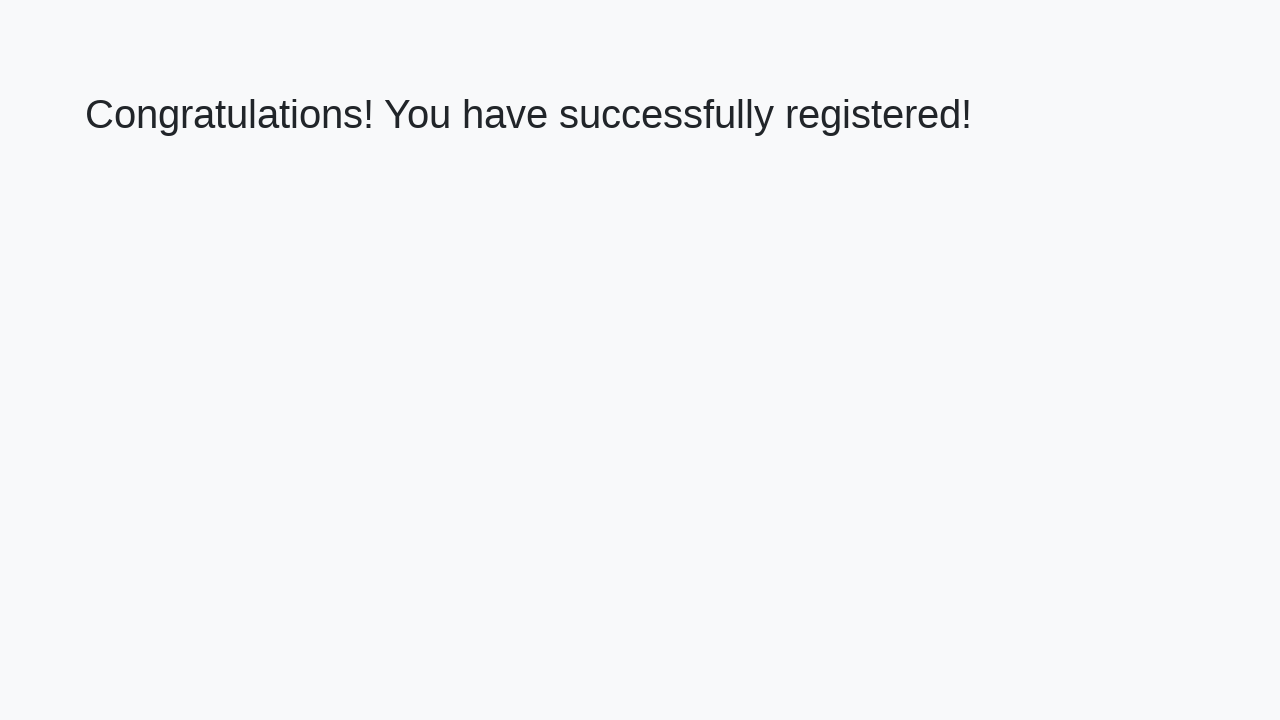

Verified success message: 'Congratulations! You have successfully registered!'
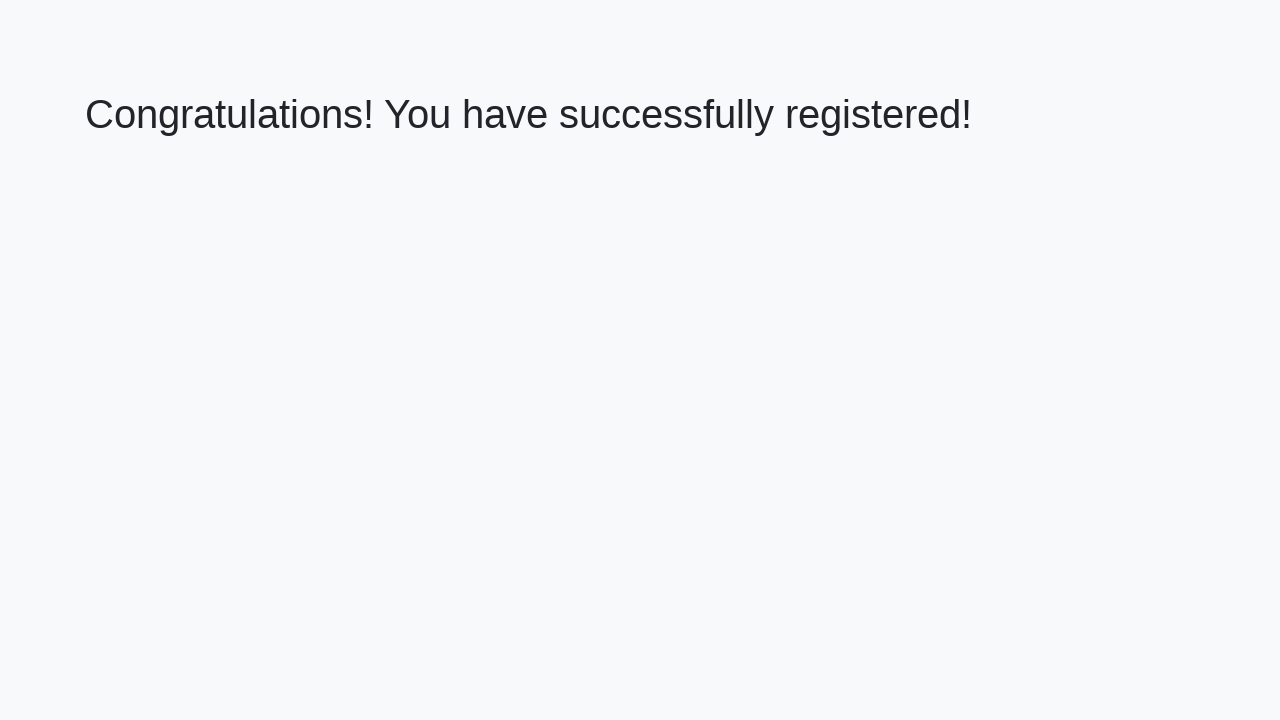

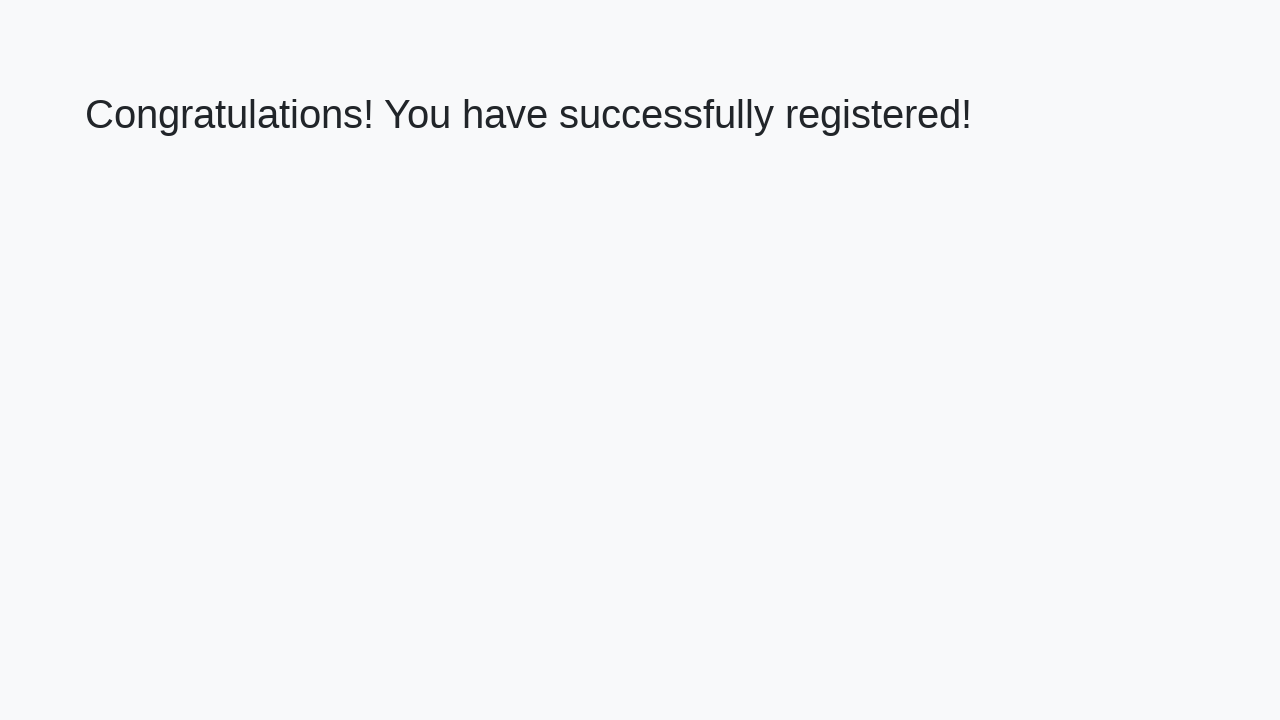